Tests navigation on the 99 Bottles of Beer website by clicking the "Browse Languages" menu link, then clicking the "Start" menu link, and verifying the welcome heading text is displayed correctly.

Starting URL: https://www.99-bottles-of-beer.net

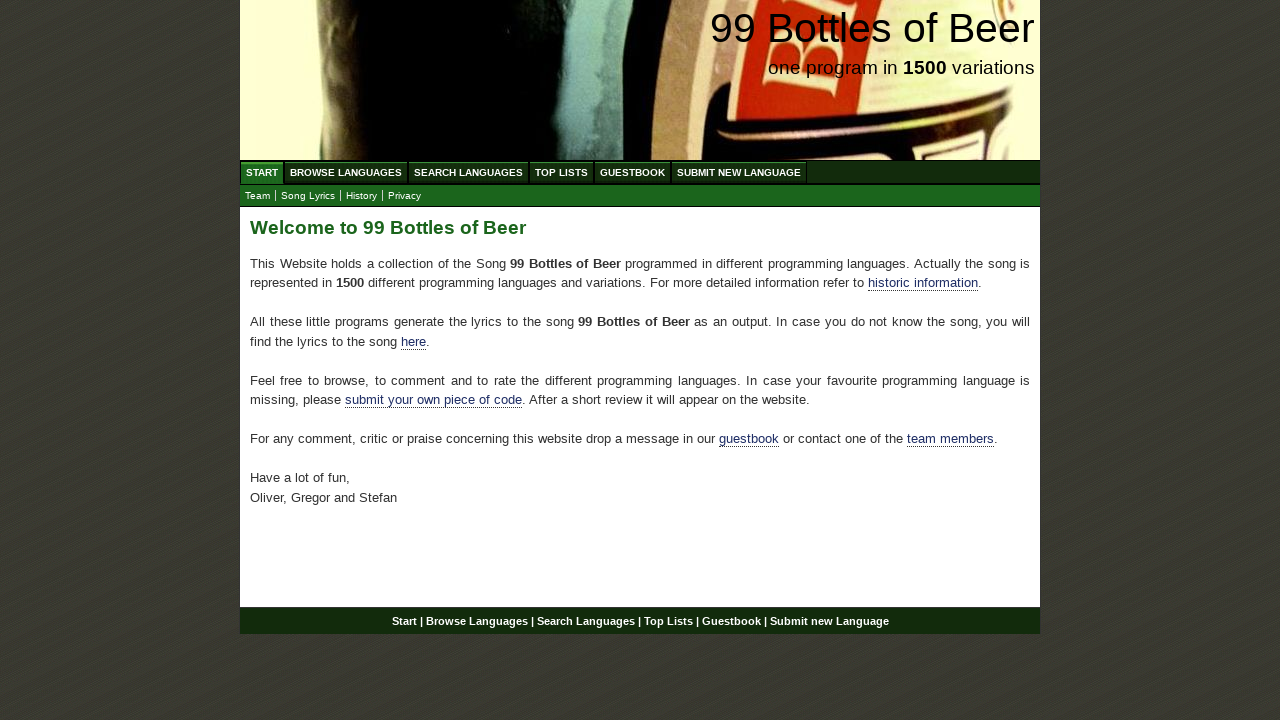

Clicked 'Browse Languages' menu link at (346, 172) on xpath=//body/div[@id='wrap']/div[@id='navigation']/ul[@id='menu']/li/a[@href='/a
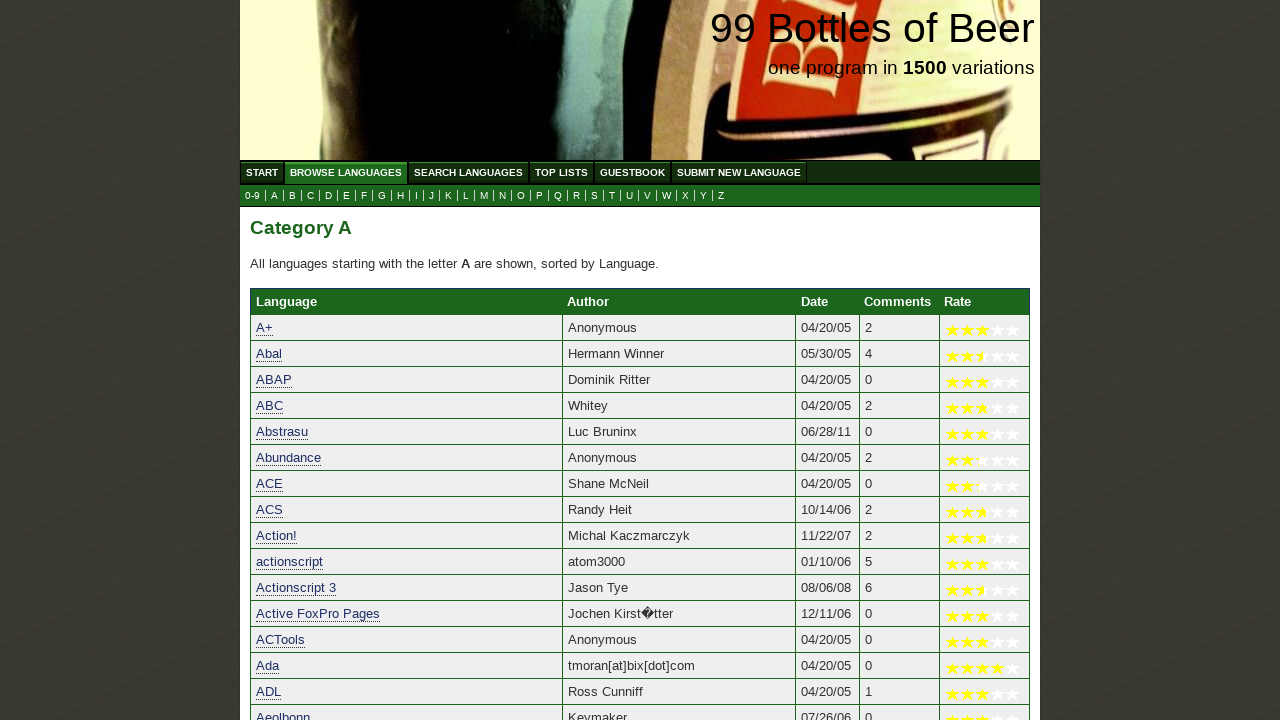

Clicked 'Start' menu link to return to home at (262, 172) on xpath=//body/div[@id='wrap']/div[@id='navigation']/ul[@id='menu']/li/a[@href='/'
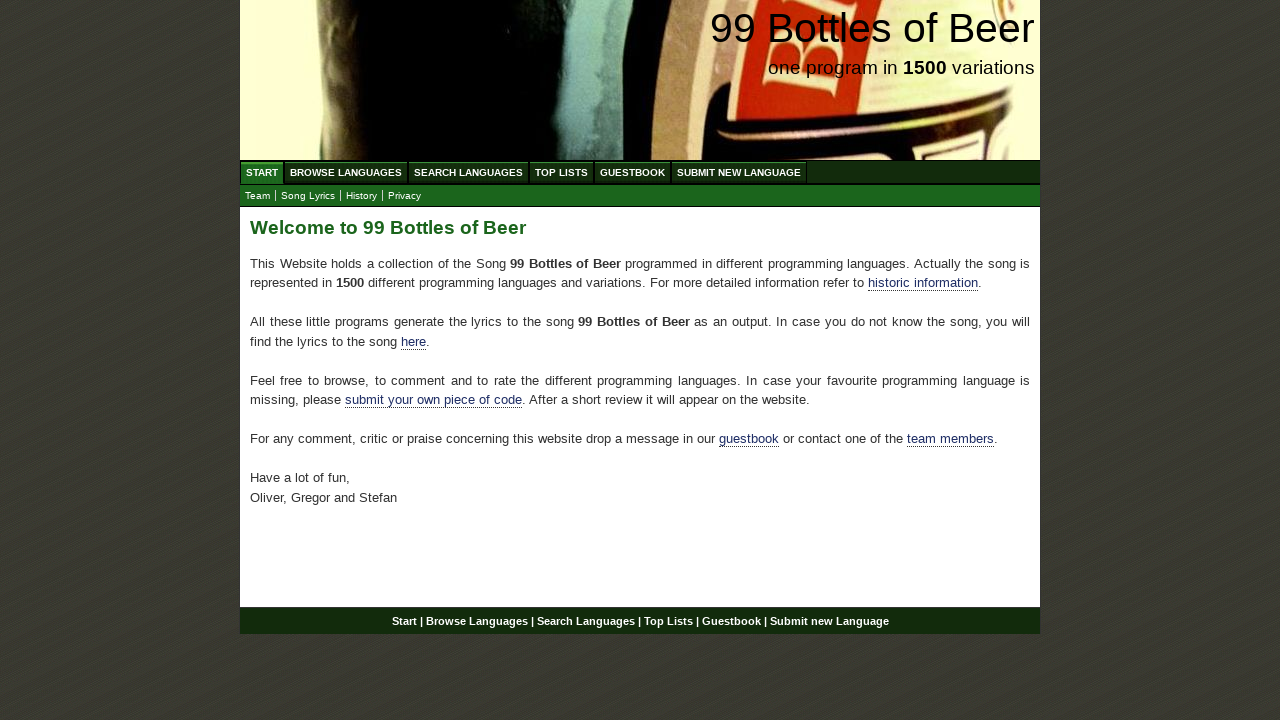

Welcome heading element loaded
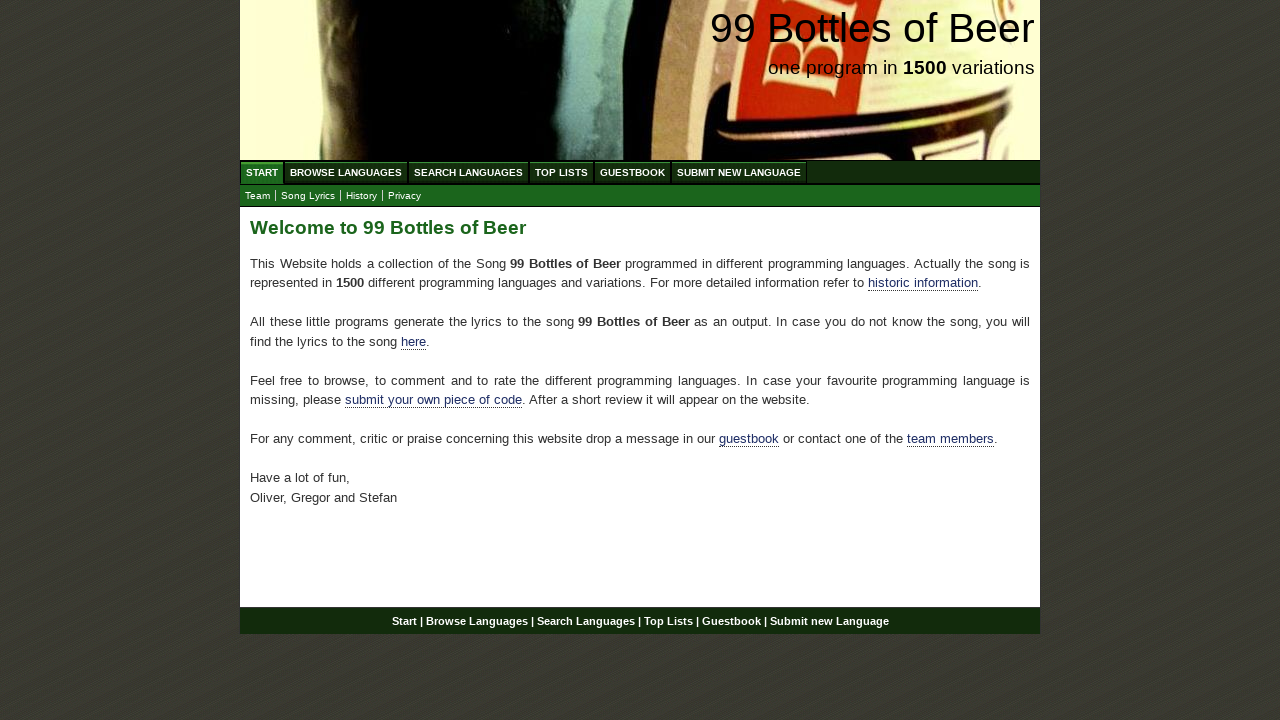

Retrieved heading text: 'Welcome to 99 Bottles of Beer'
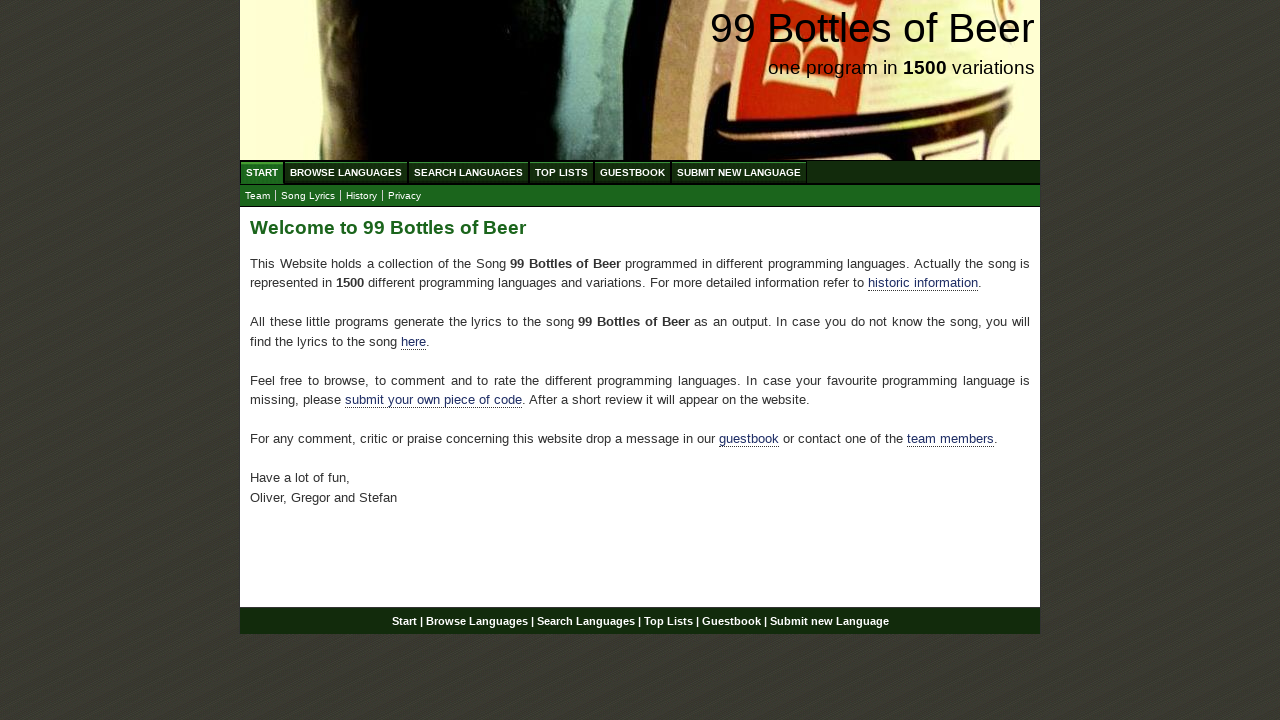

Verified heading text matches expected value 'Welcome to 99 Bottles of Beer'
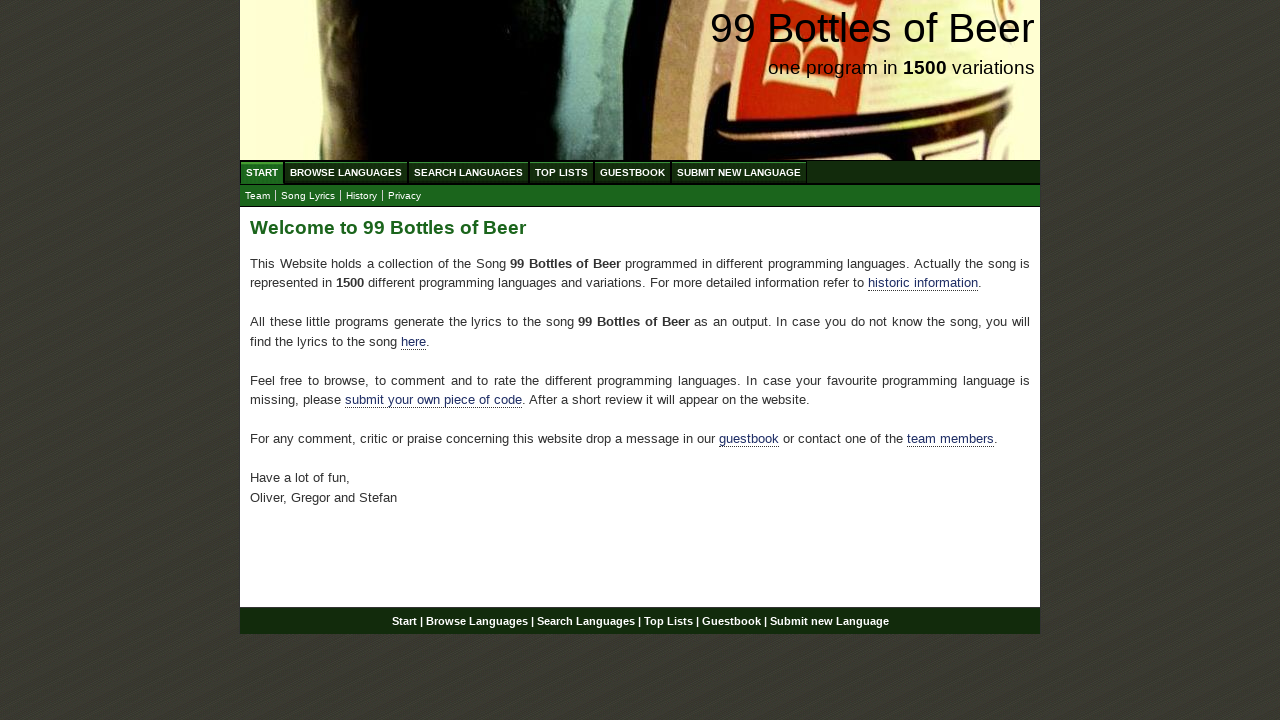

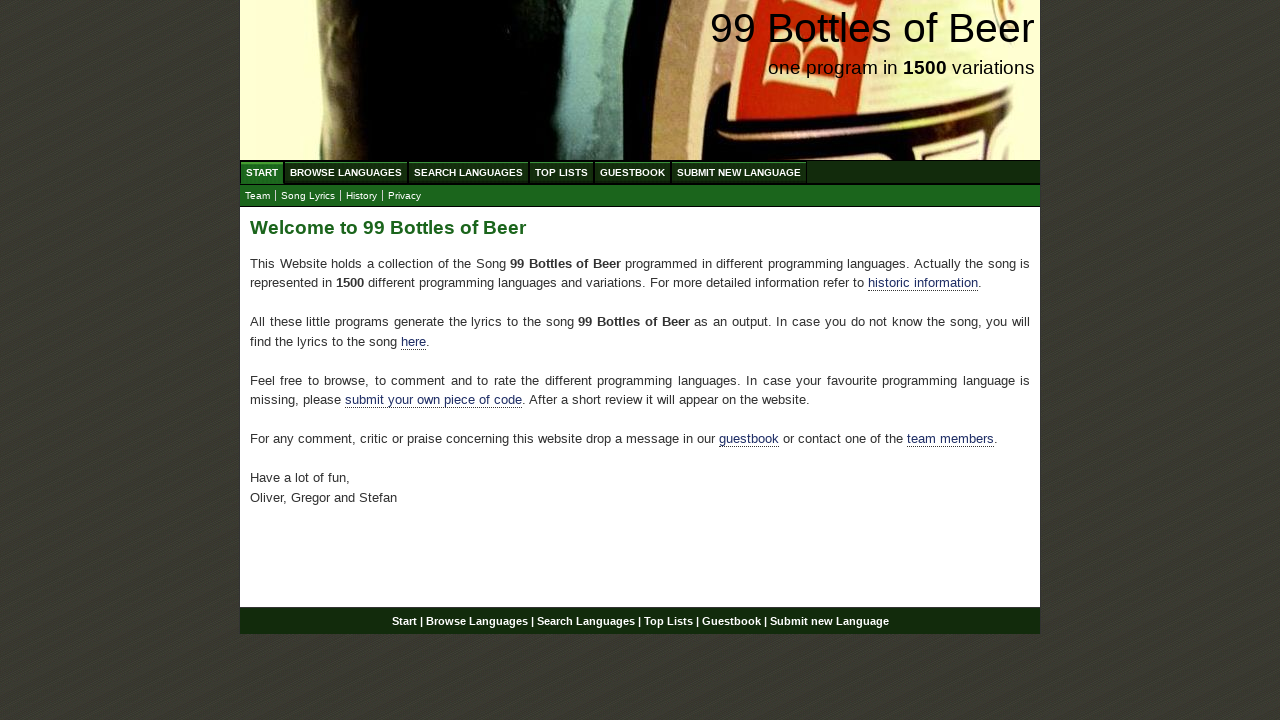